Tests editing a todo item by double-clicking and entering new text

Starting URL: https://demo.playwright.dev/todomvc

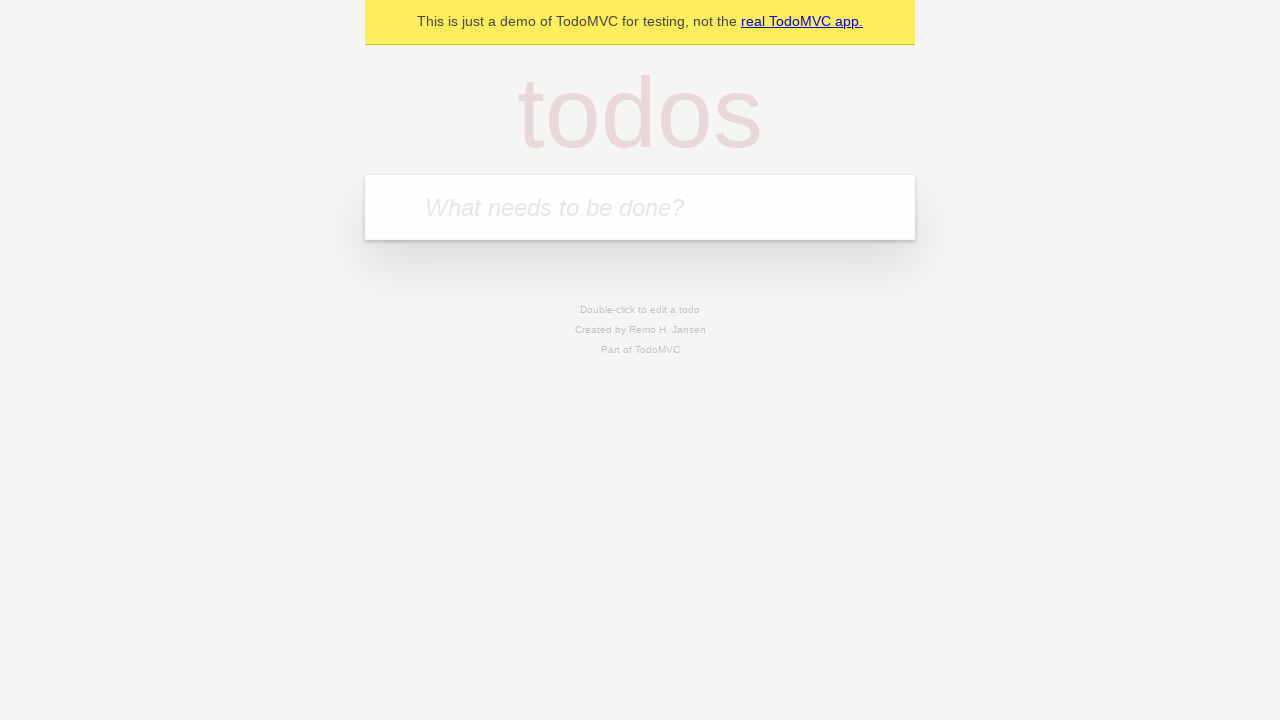

Filled new todo field with 'buy some cheese' on internal:attr=[placeholder="What needs to be done?"i]
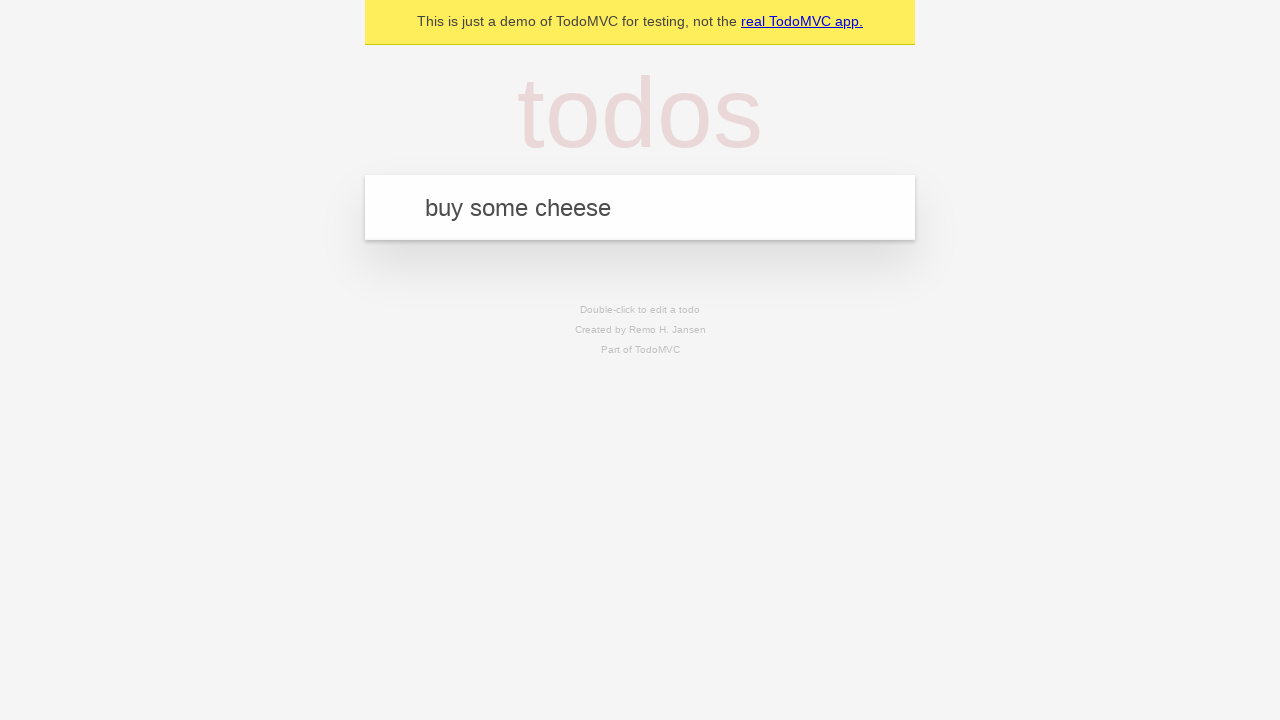

Pressed Enter to create todo 'buy some cheese' on internal:attr=[placeholder="What needs to be done?"i]
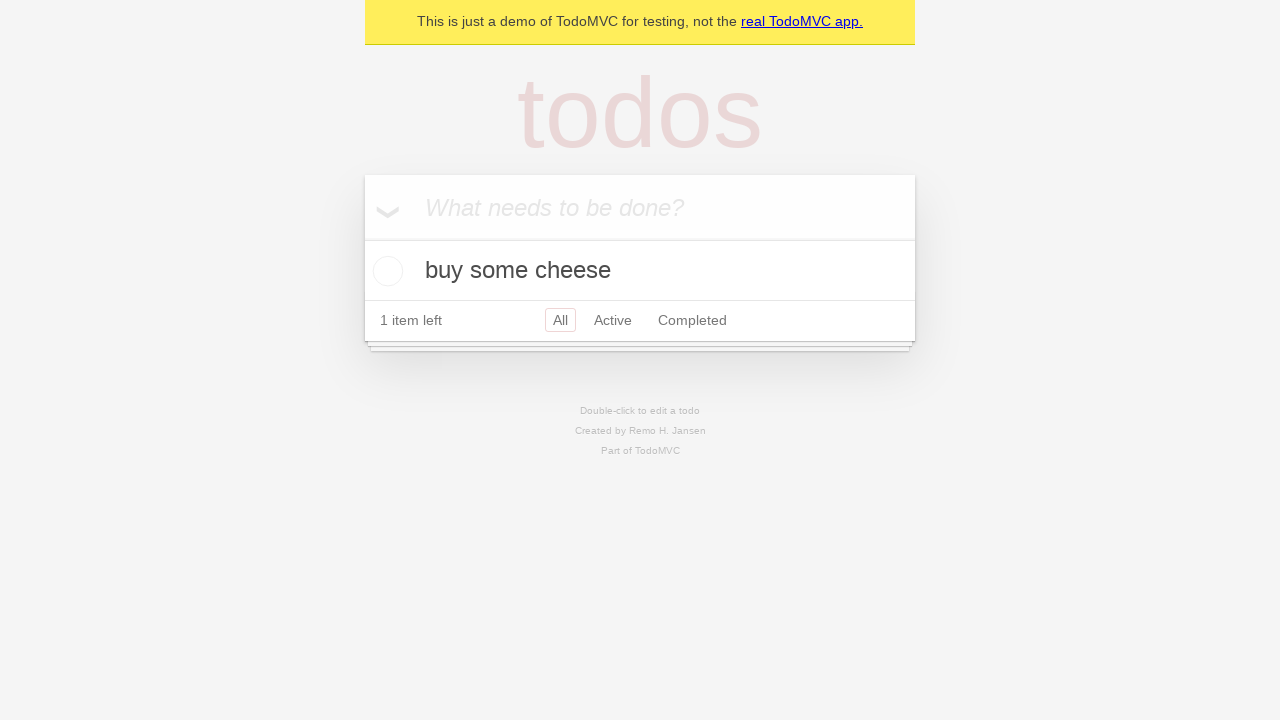

Filled new todo field with 'feed the cat' on internal:attr=[placeholder="What needs to be done?"i]
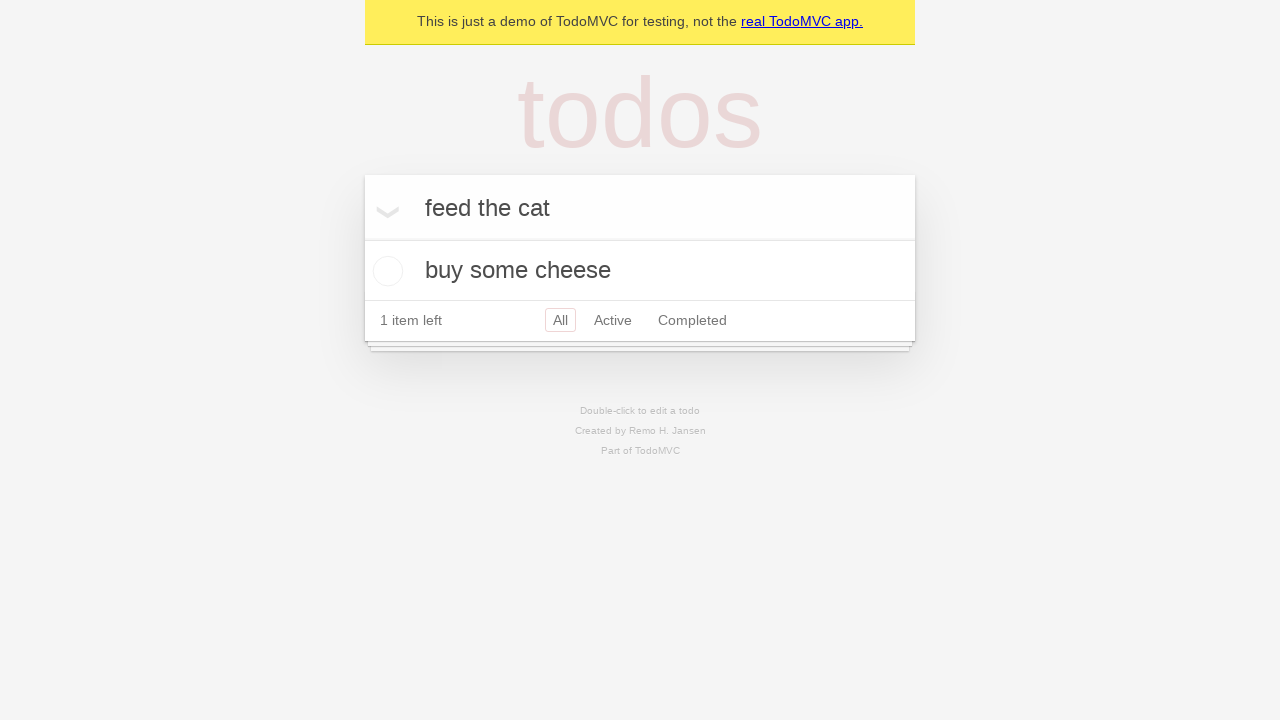

Pressed Enter to create todo 'feed the cat' on internal:attr=[placeholder="What needs to be done?"i]
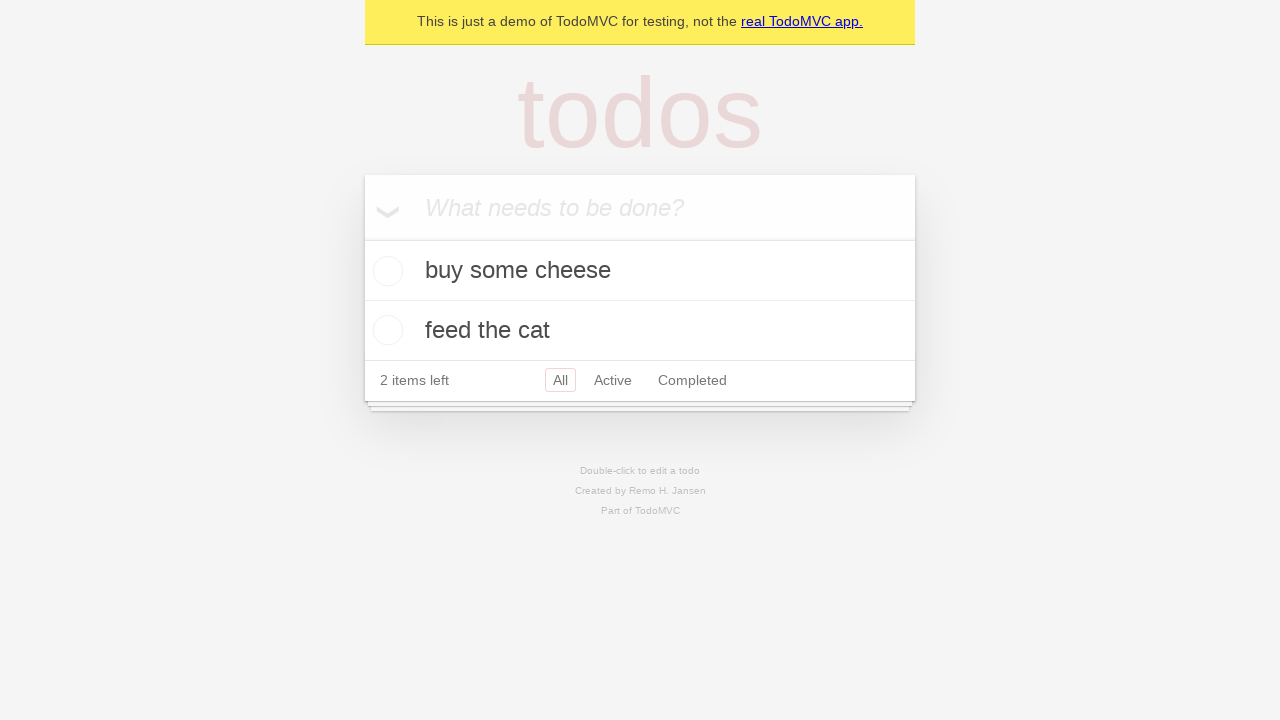

Filled new todo field with 'book a doctors appointment' on internal:attr=[placeholder="What needs to be done?"i]
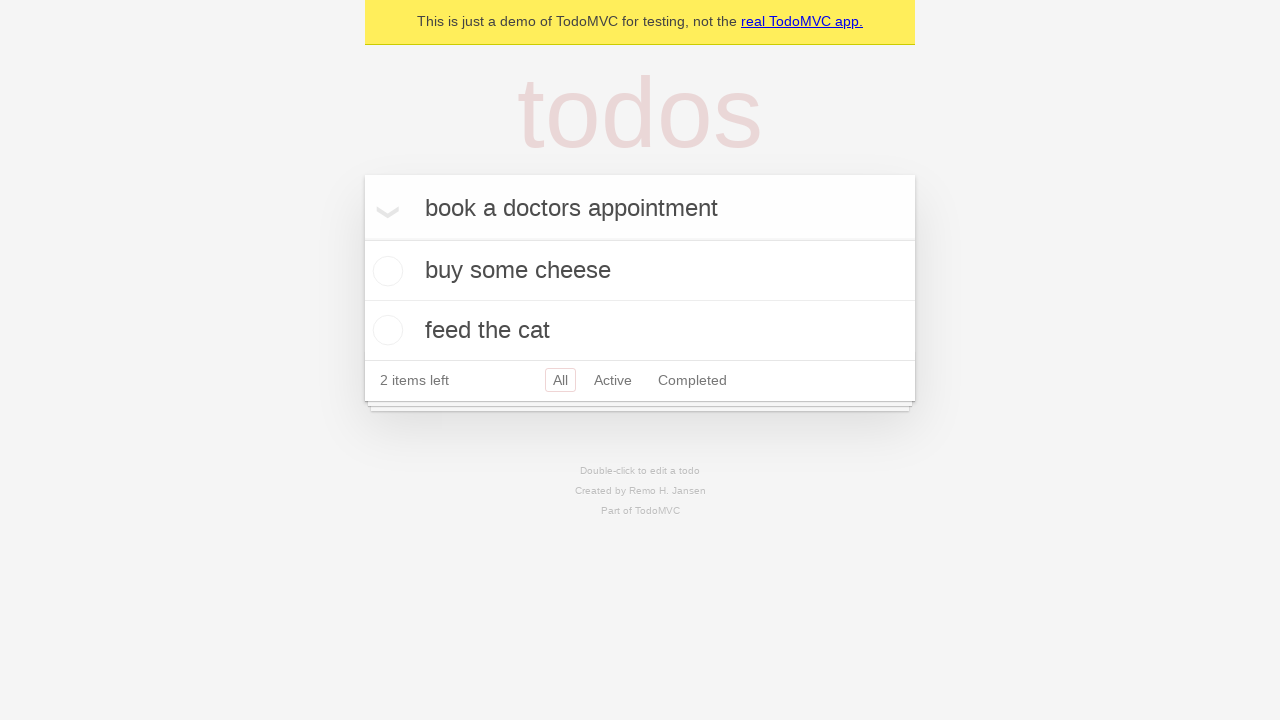

Pressed Enter to create todo 'book a doctors appointment' on internal:attr=[placeholder="What needs to be done?"i]
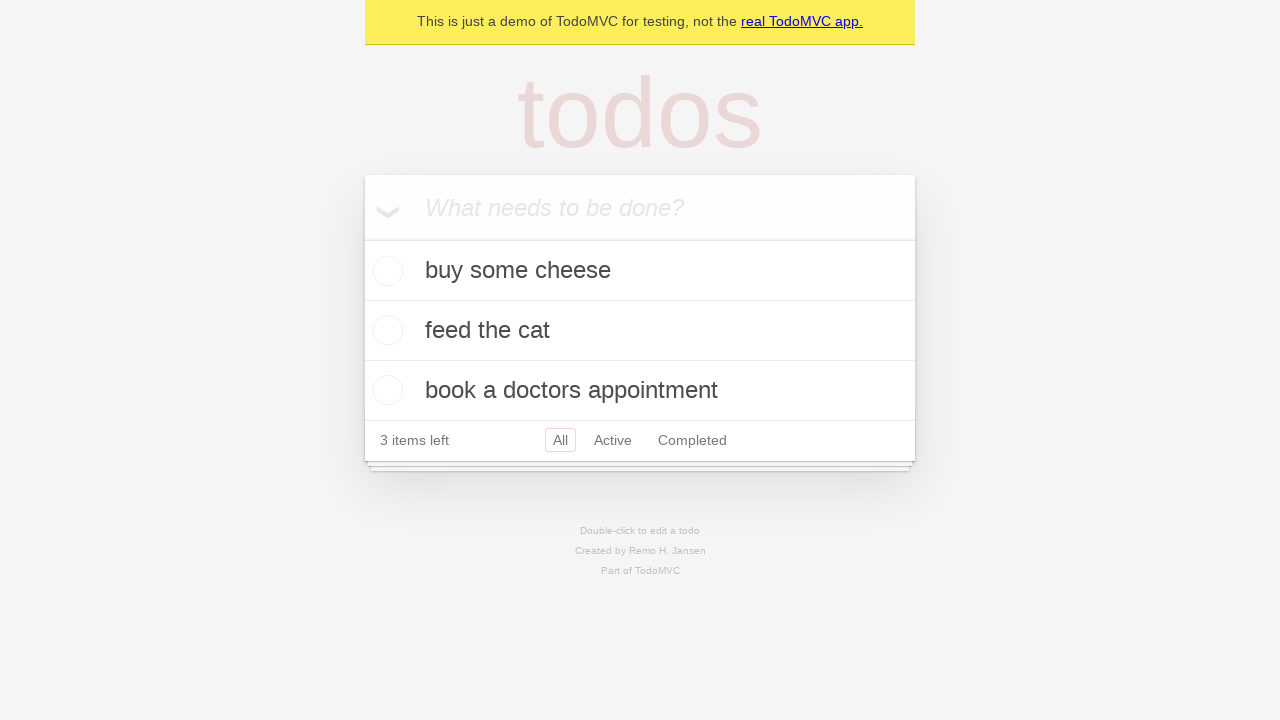

Double-clicked second todo item to enter edit mode at (640, 331) on internal:testid=[data-testid="todo-item"s] >> nth=1
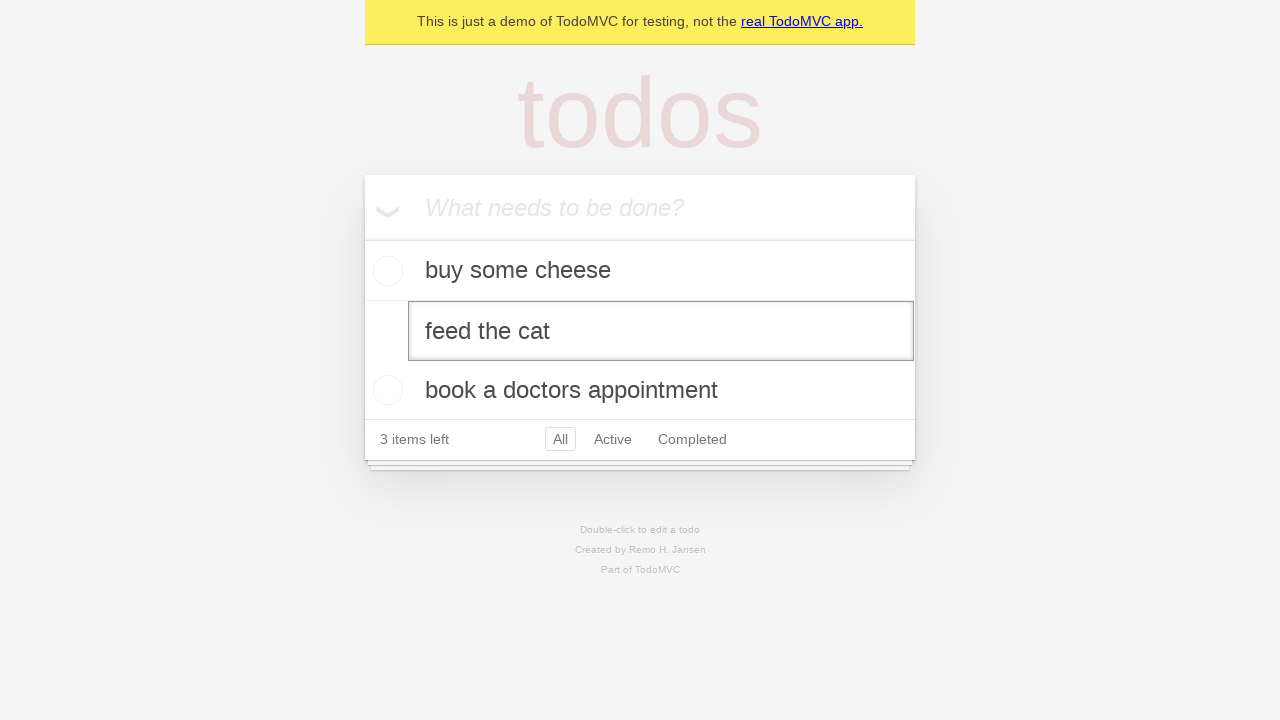

Filled edit textbox with 'buy some sausages' on internal:testid=[data-testid="todo-item"s] >> nth=1 >> internal:role=textbox[nam
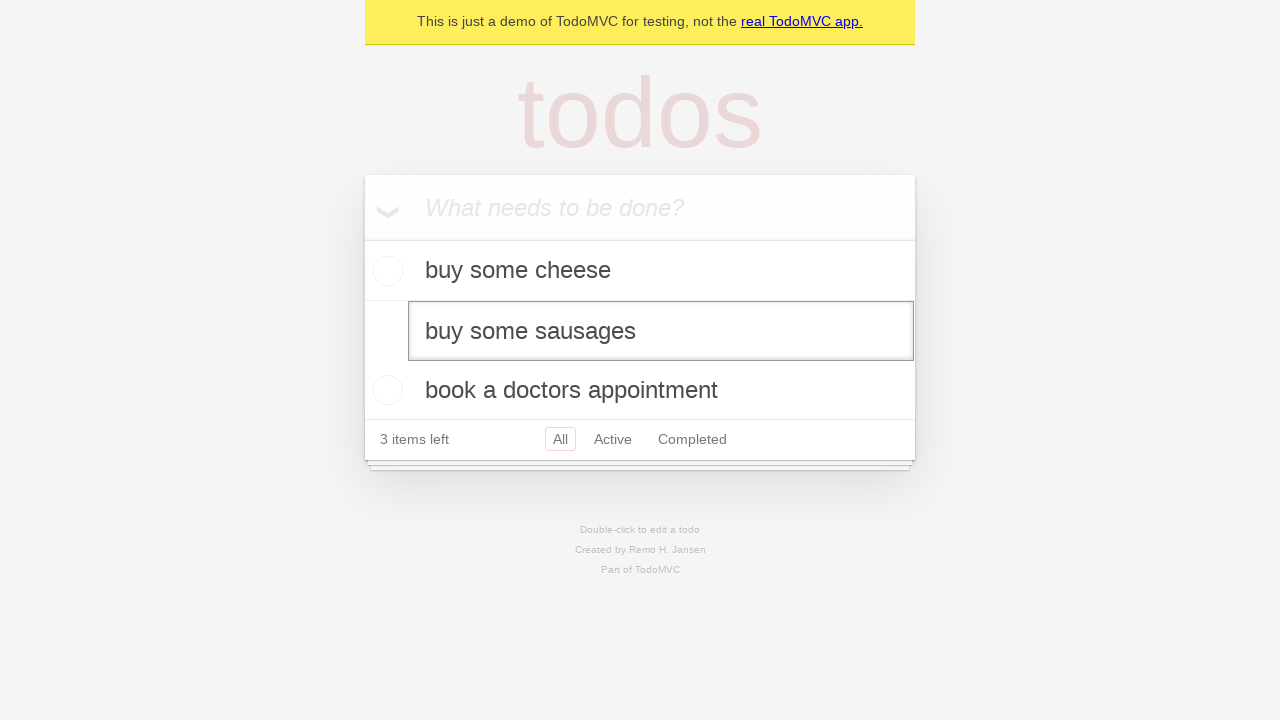

Pressed Enter to save edited todo item on internal:testid=[data-testid="todo-item"s] >> nth=1 >> internal:role=textbox[nam
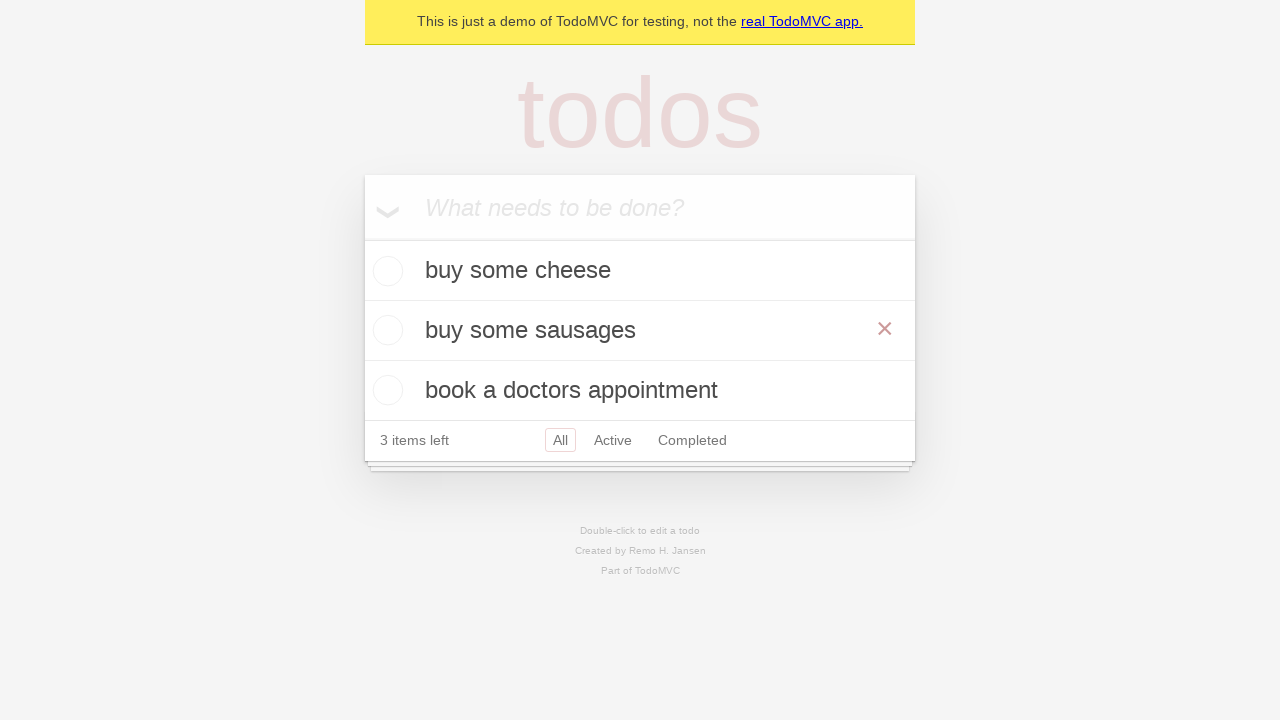

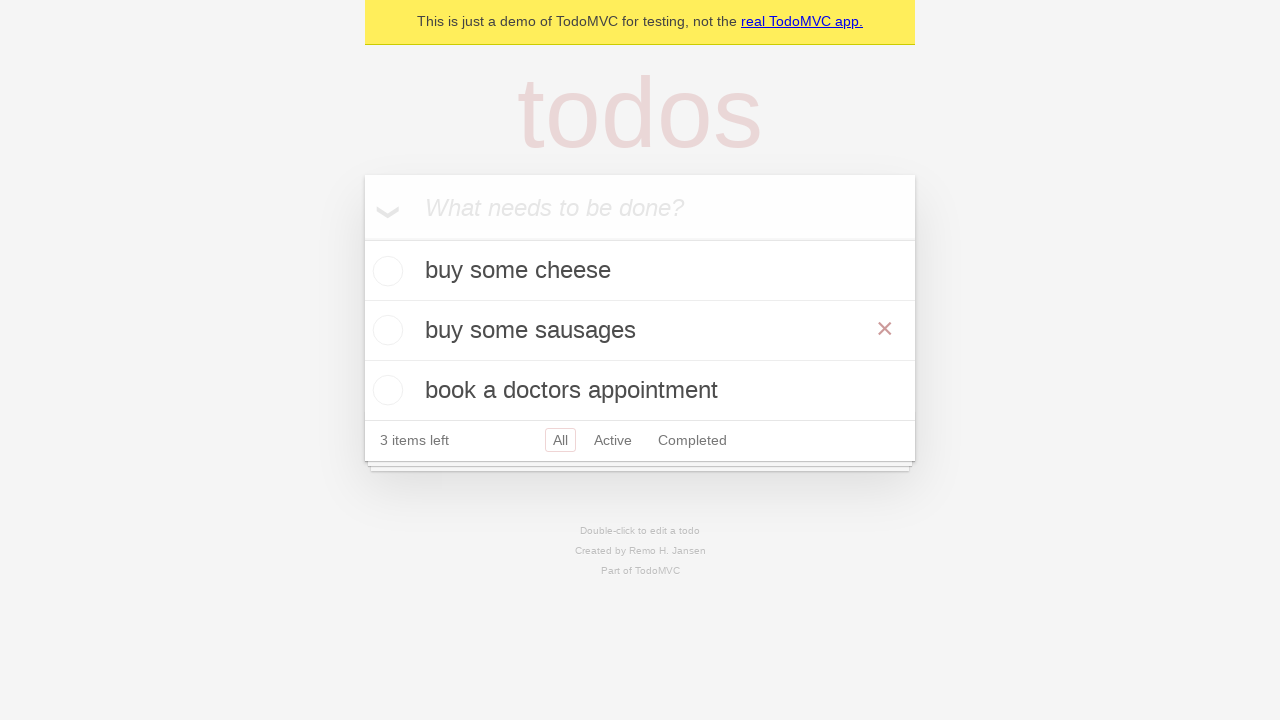